Tests the TutorialsPoint Selenium practice form by filling in name and email fields, selecting a gender radio button, and verifying the selection state.

Starting URL: https://www.tutorialspoint.com/selenium/practice/selenium_automation_practice.php

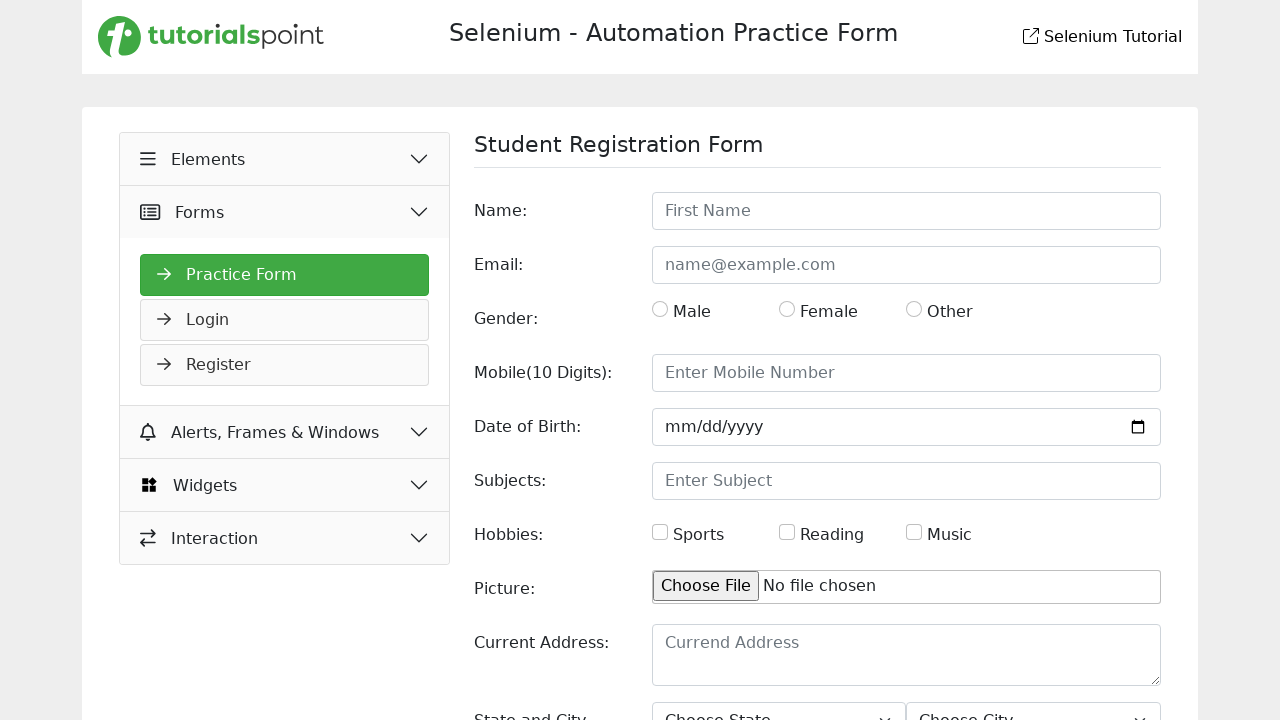

Filled name field with 'Jan Novak' on #name
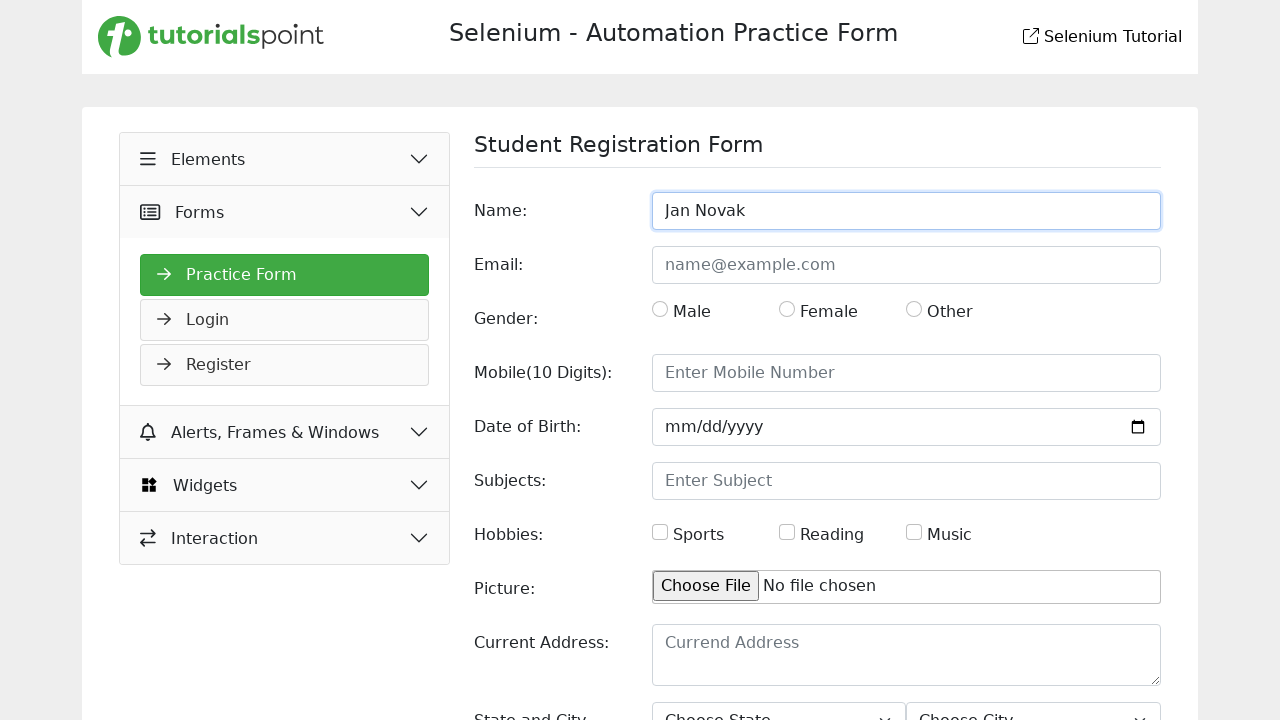

Filled email field with 'jan.novak@example.com' on #email
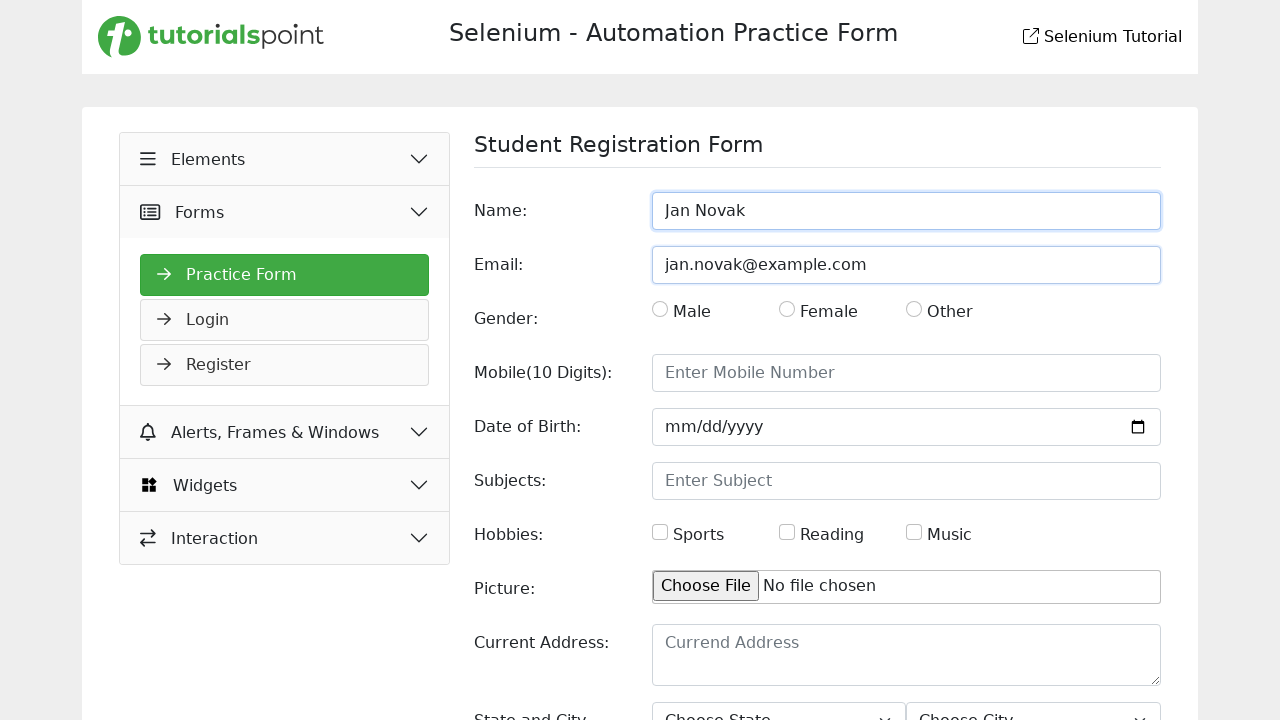

Clicked male gender radio button at (660, 309) on #gender
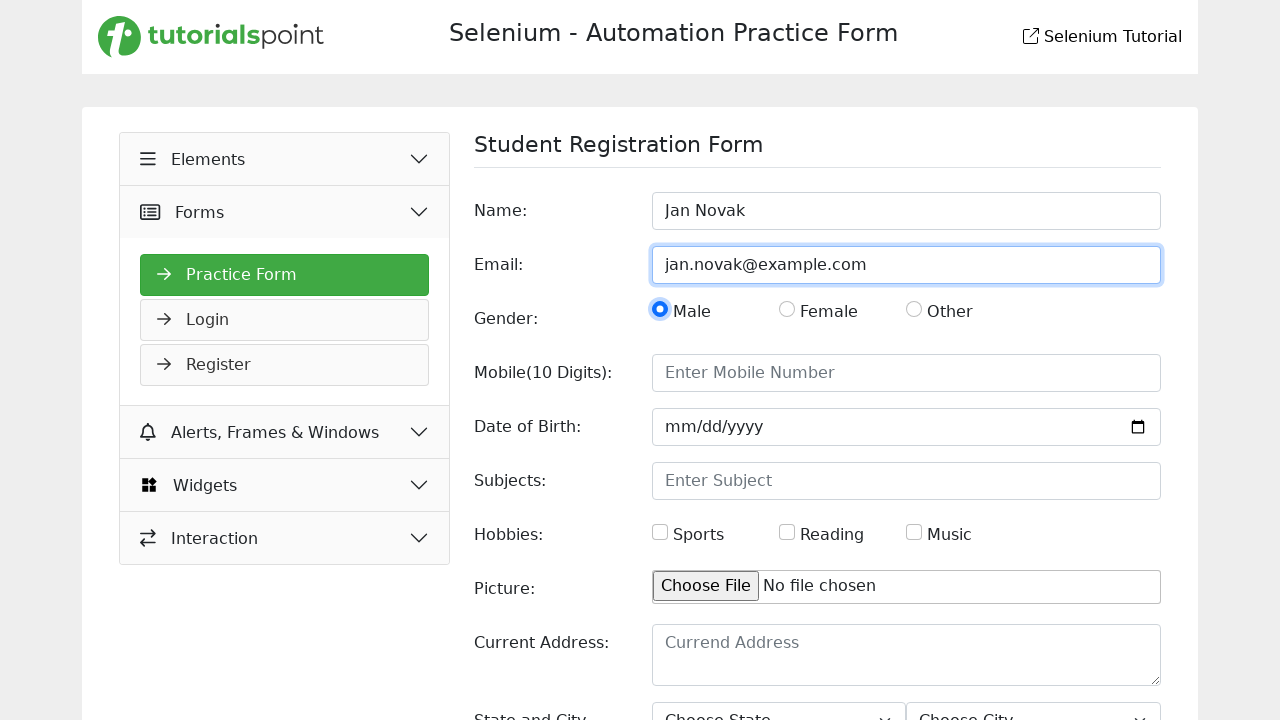

Verified male radio button is selected
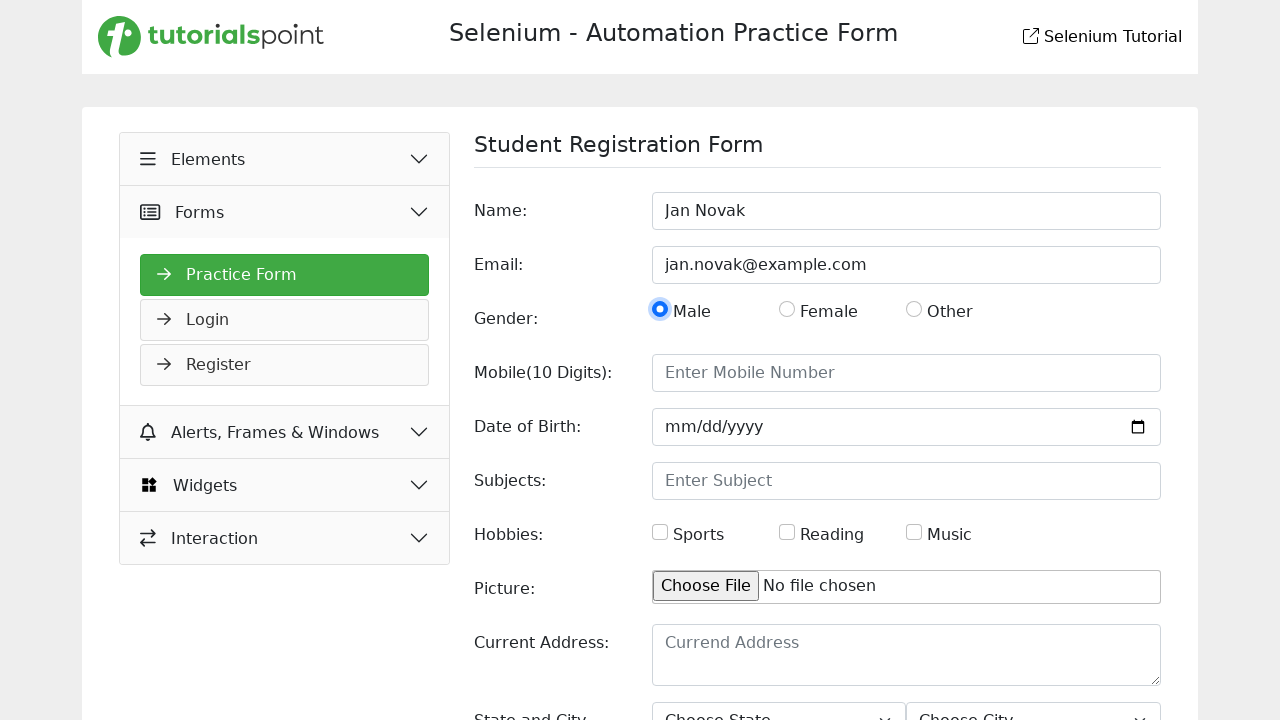

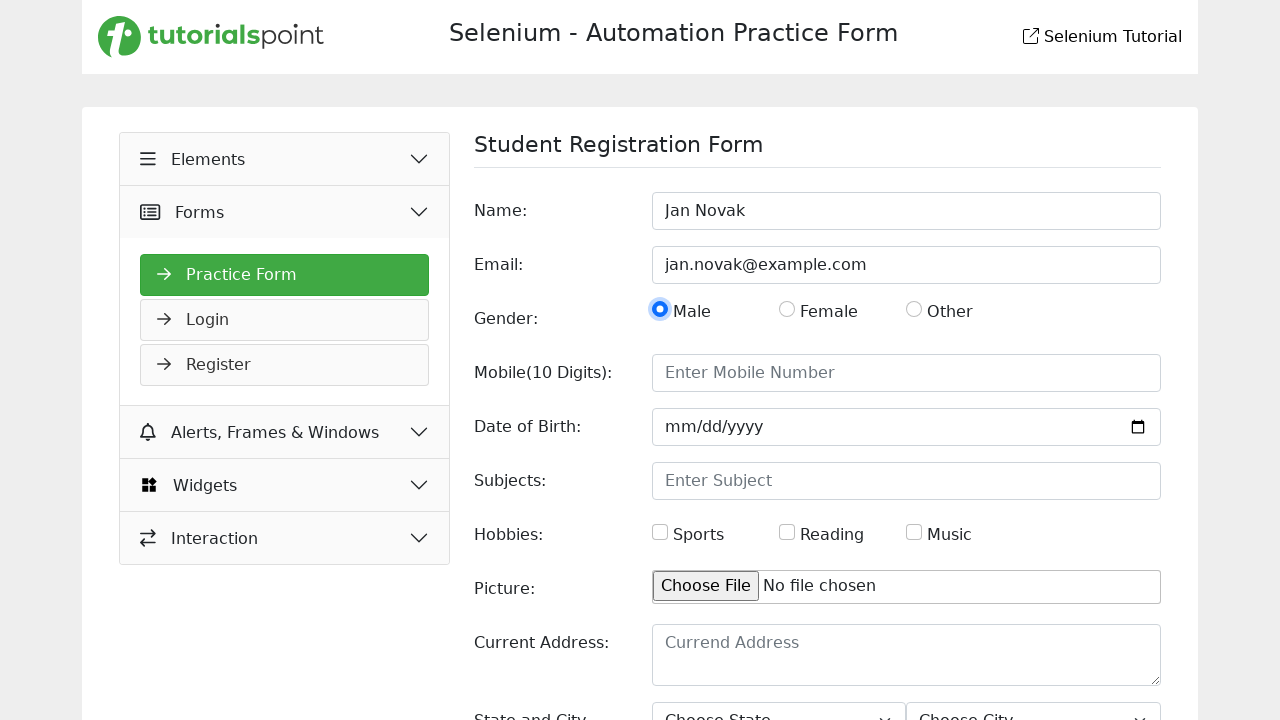